Tests various locator strategies (ID, class, text, CSS selectors) on an OpenCart registration form by filling in first name, last name, email, phone number, and clicking a privacy checkbox.

Starting URL: https://naveenautomationlabs.com/opencart/index.php?route=account/register

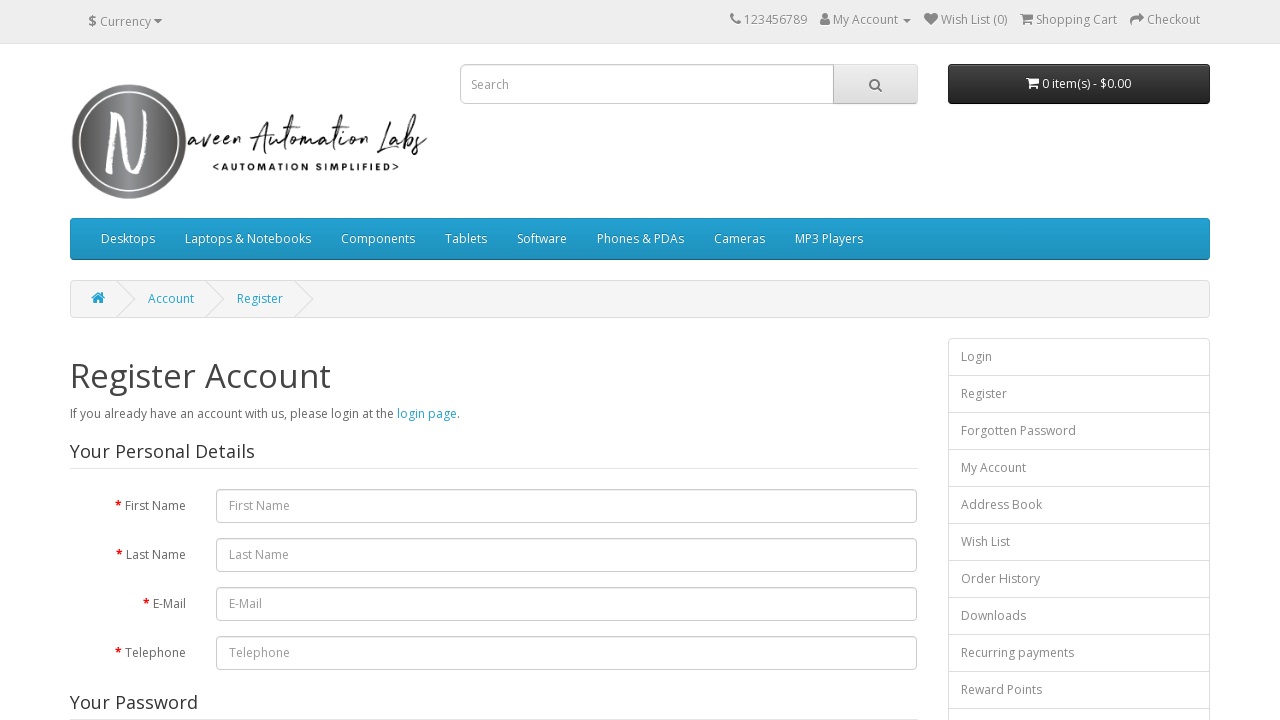

Filled first name field with 'Prasanth' using ID selector on id=input-firstname
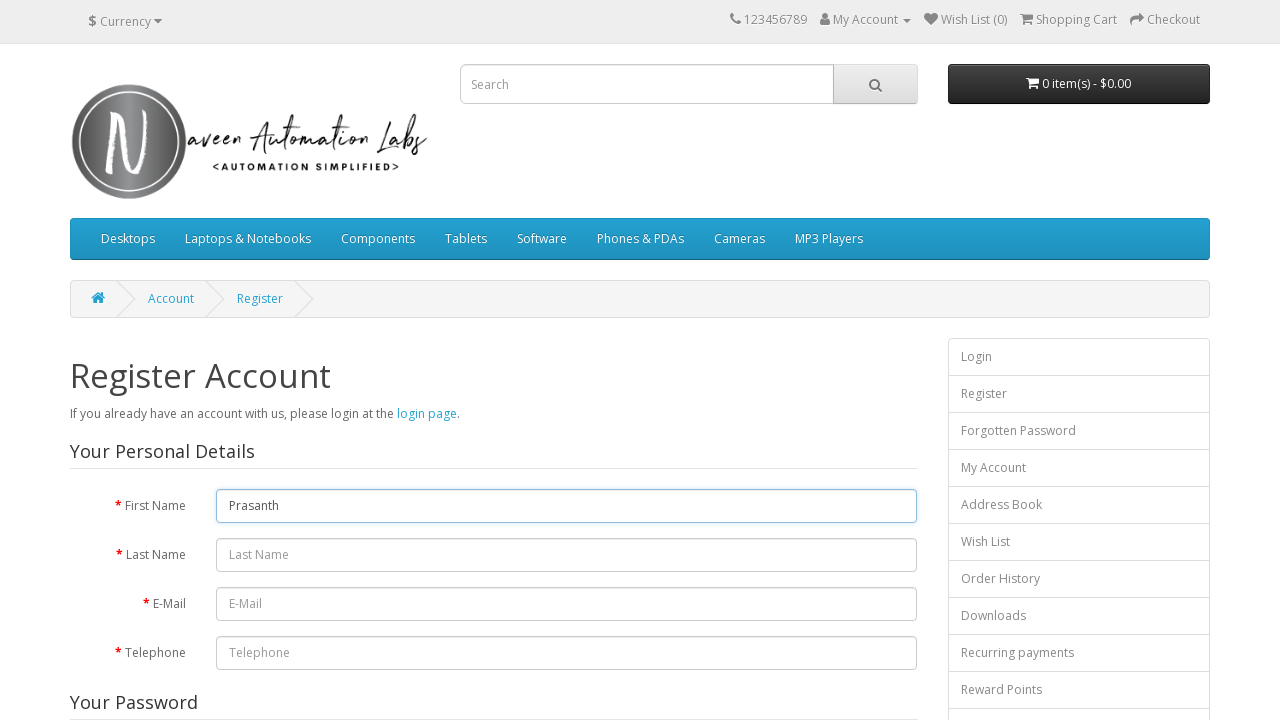

Filled last name field with 'chebrolu' using ID selector on id=input-lastname
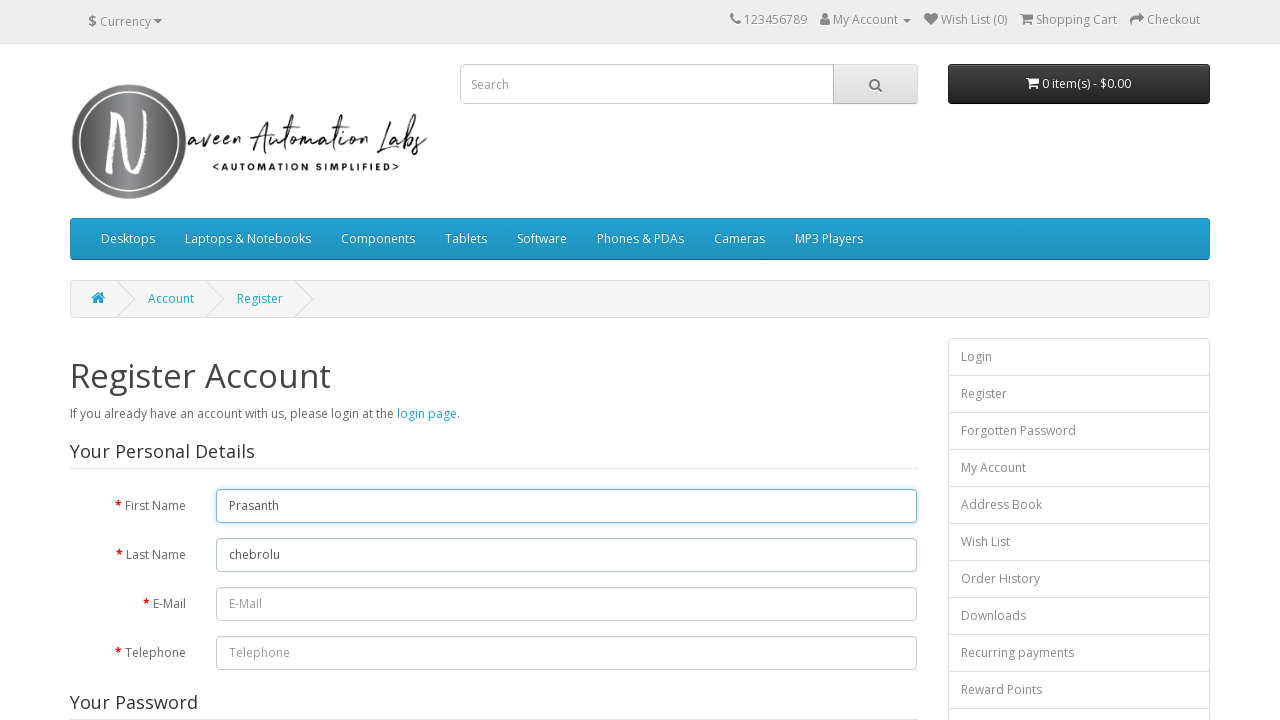

Located logo element using class selector '.img-responsive'
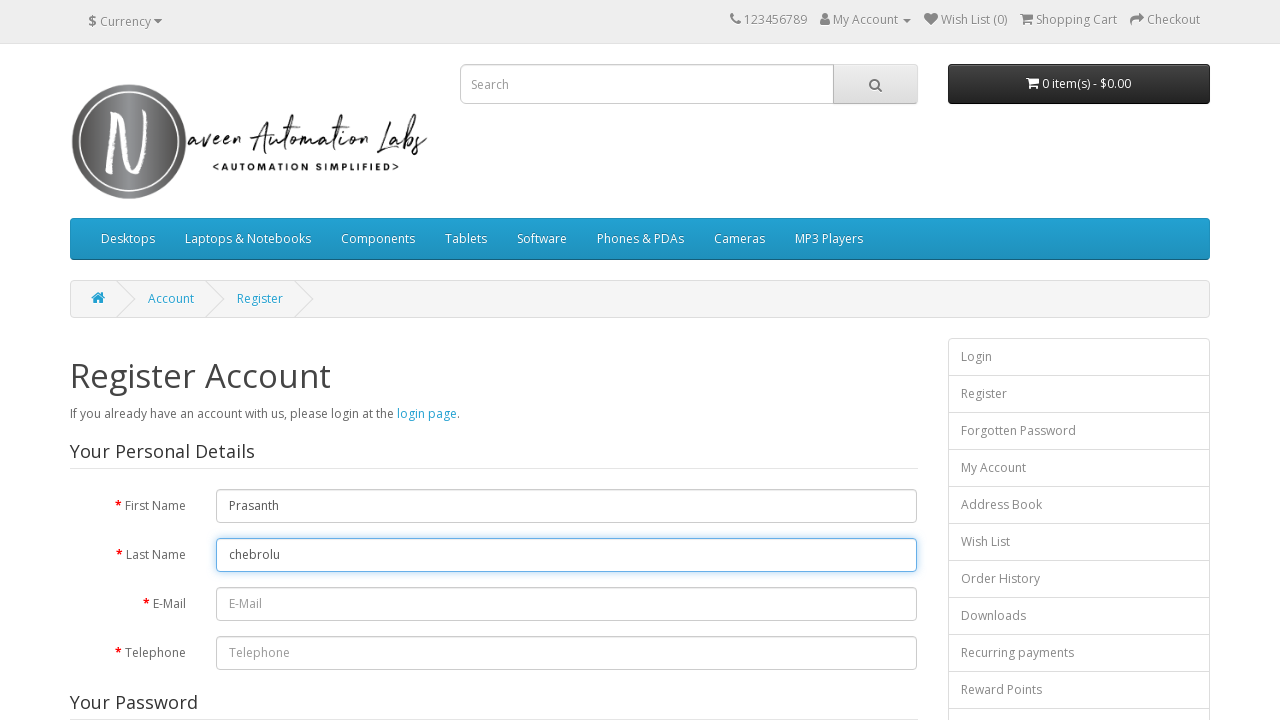

Checked if logo is enabled: True
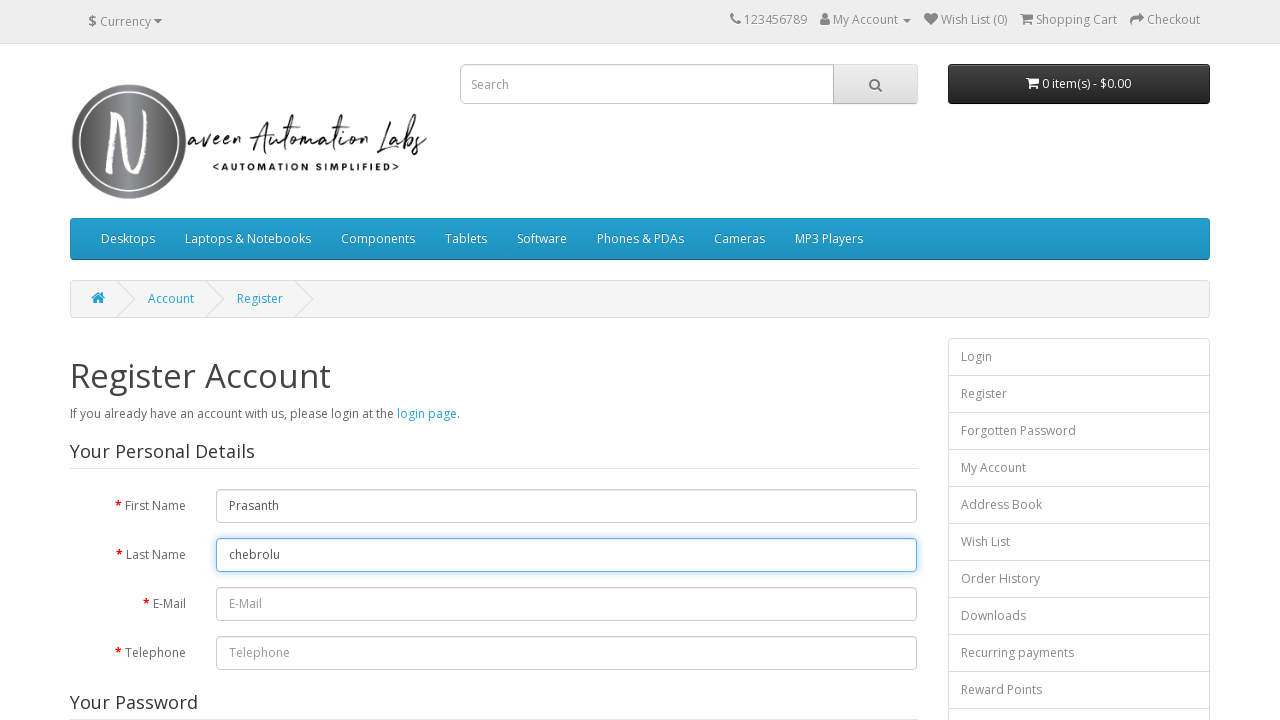

Located header element with text 'Register Account'
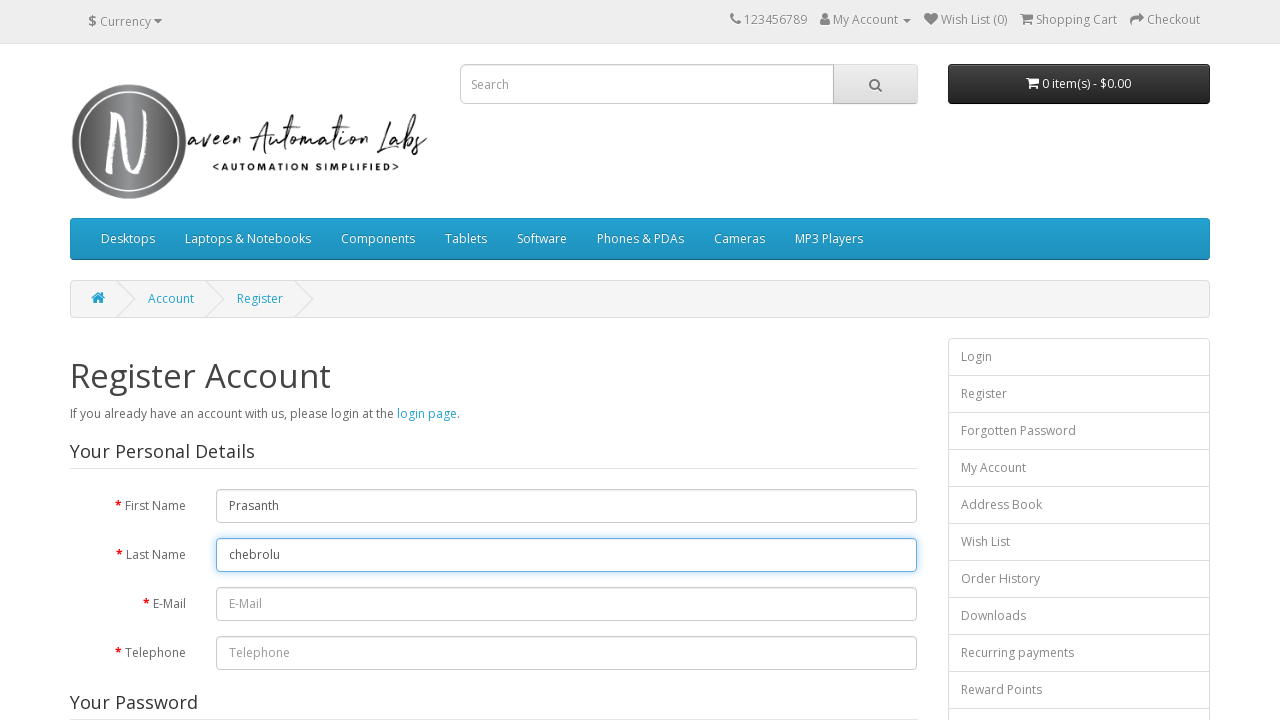

Checked if header is enabled: True
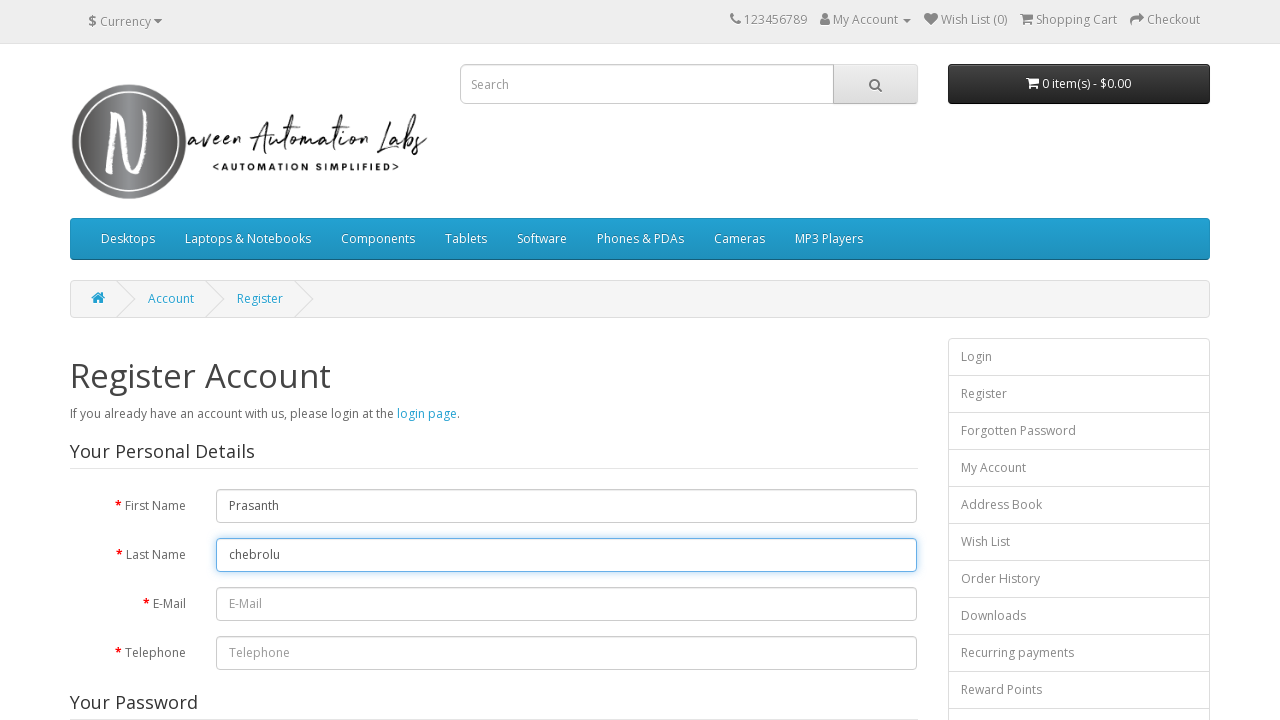

Located continue button with text 'Continue'
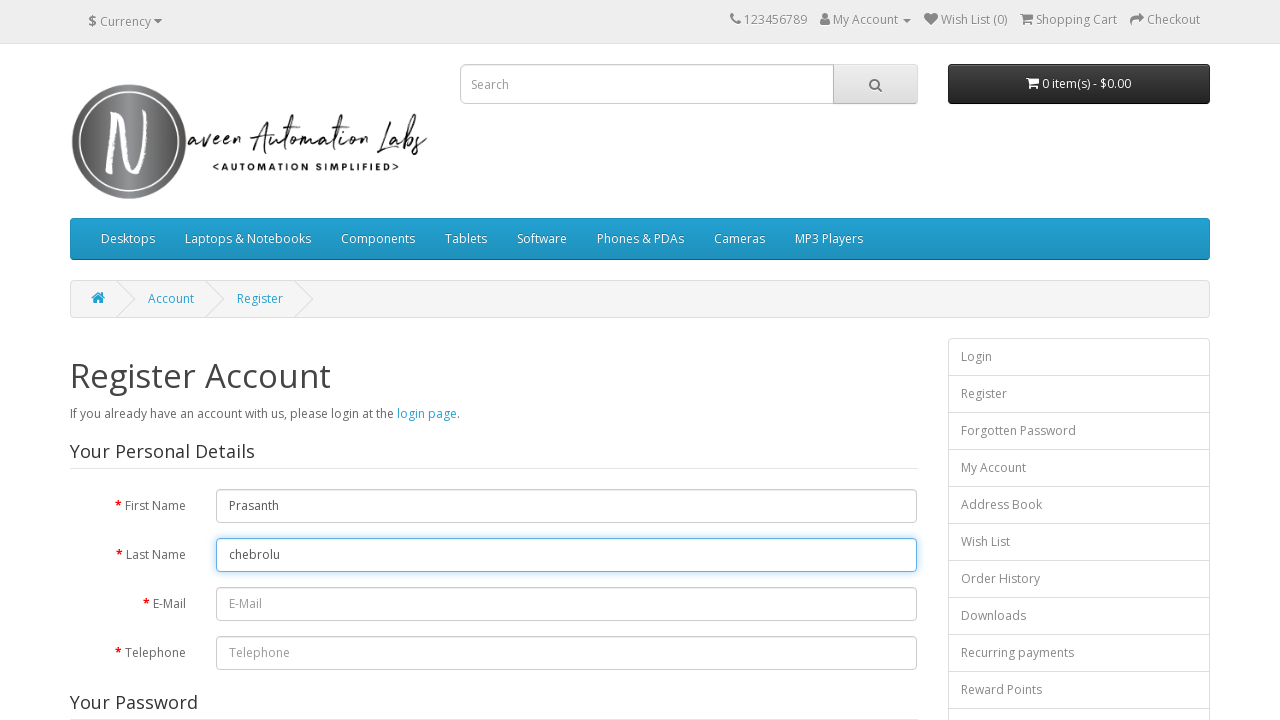

Checked if continue button is enabled: True
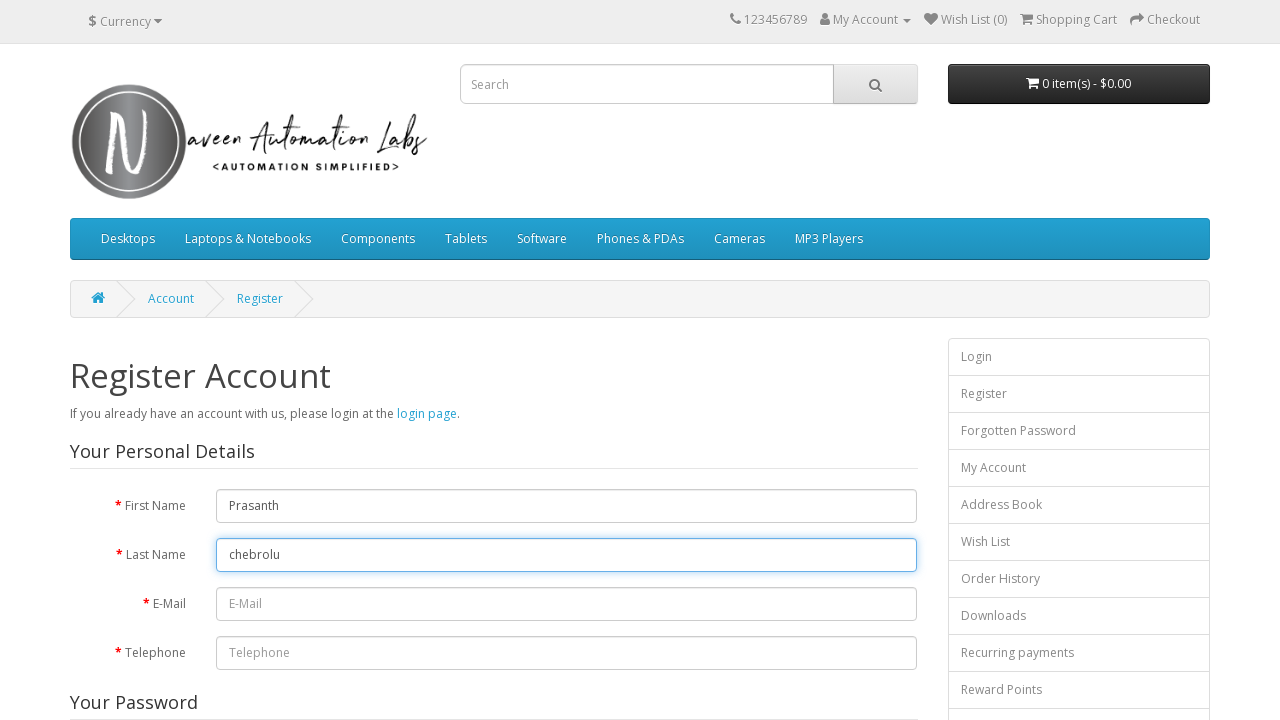

Filled email field with 'testuser_automation@example.com' using CSS selector on input#input-email
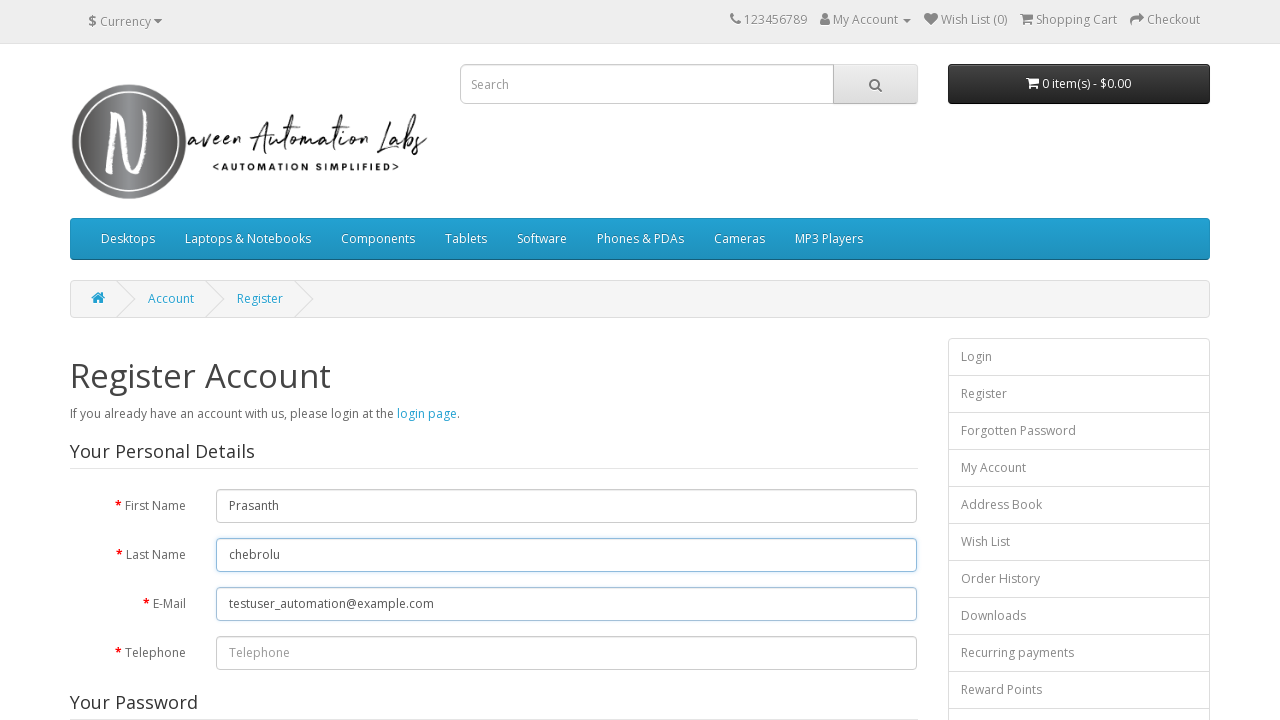

Filled phone number field with '5551234567' using CSS selector on input[name='telephone']
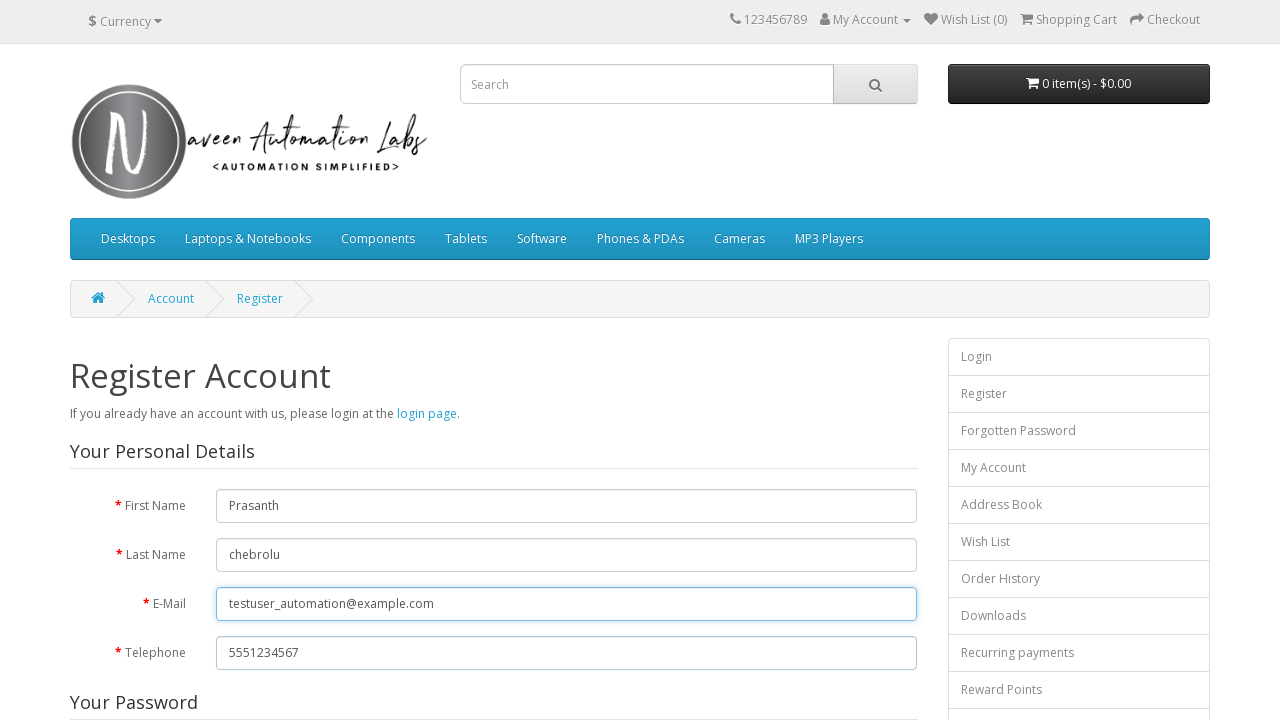

Clicked privacy checkbox using CSS selector at (825, 424) on input[type='checkbox']
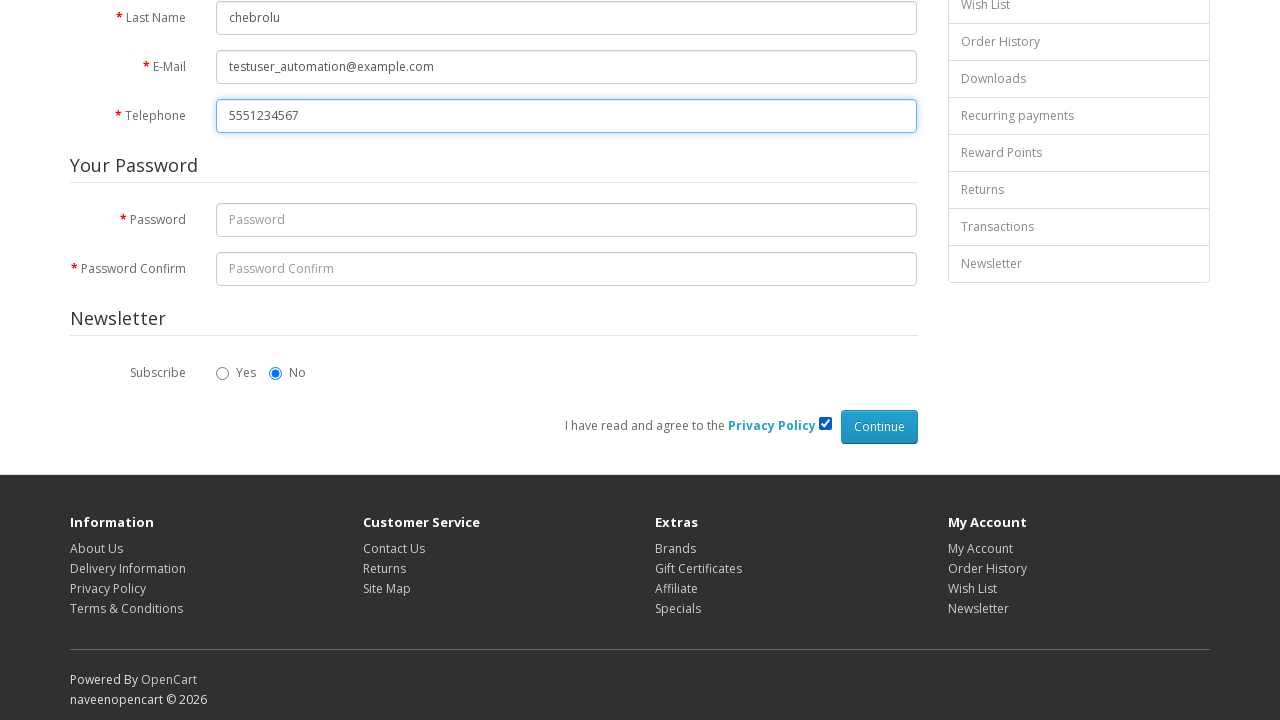

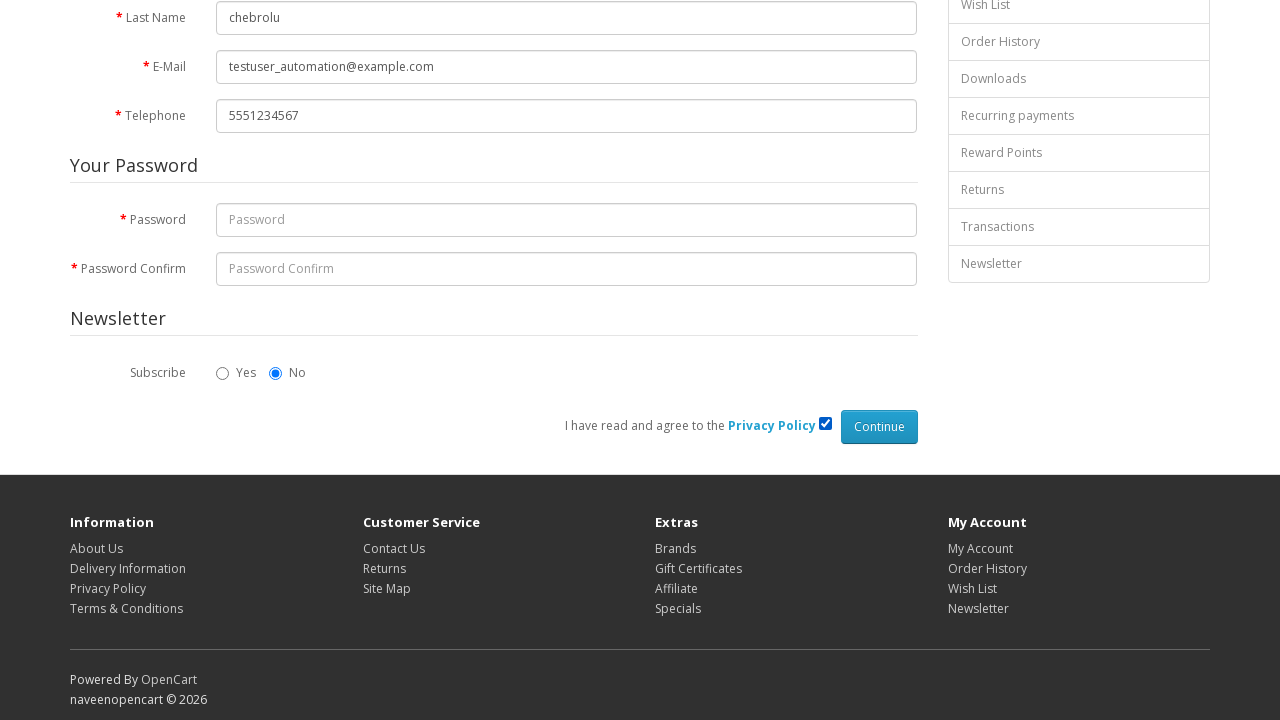